Tests JavaScript confirmation alert by clicking confirm button, dismissing and accepting the alert in different scenarios

Starting URL: https://the-internet.herokuapp.com/

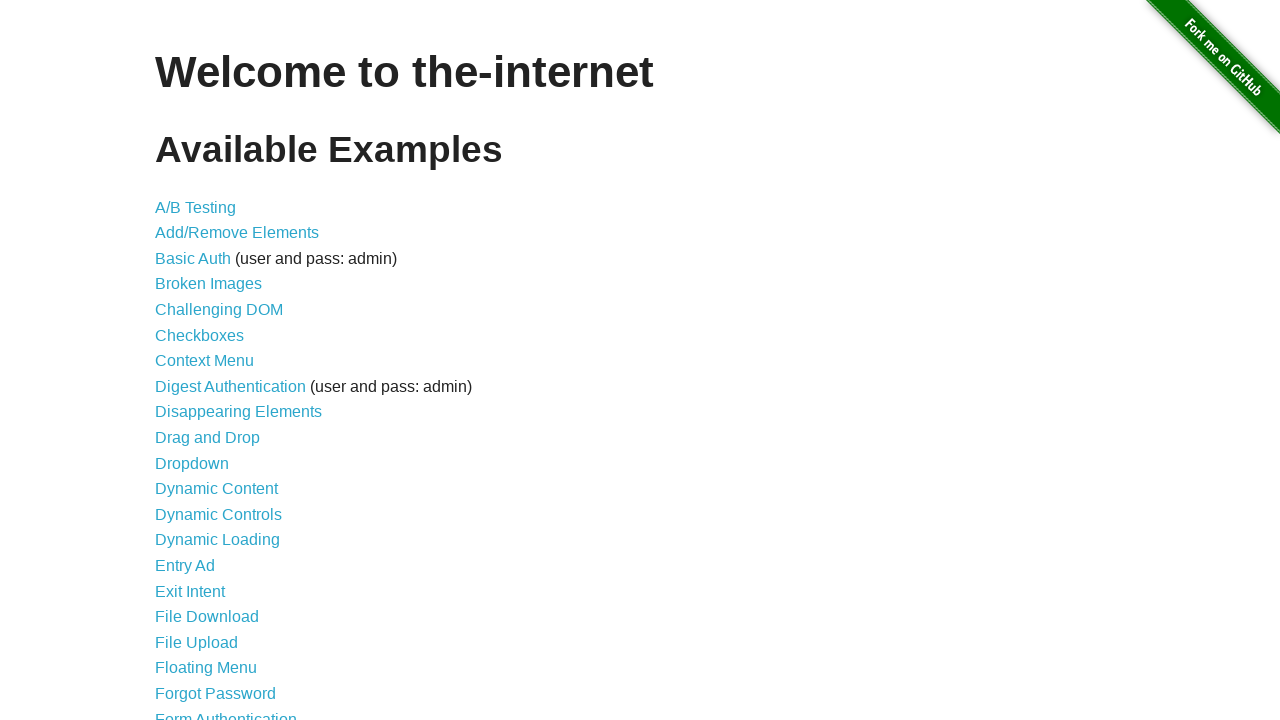

Clicked on JavaScript Alerts link at (214, 361) on a:has-text('JavaScript Alerts')
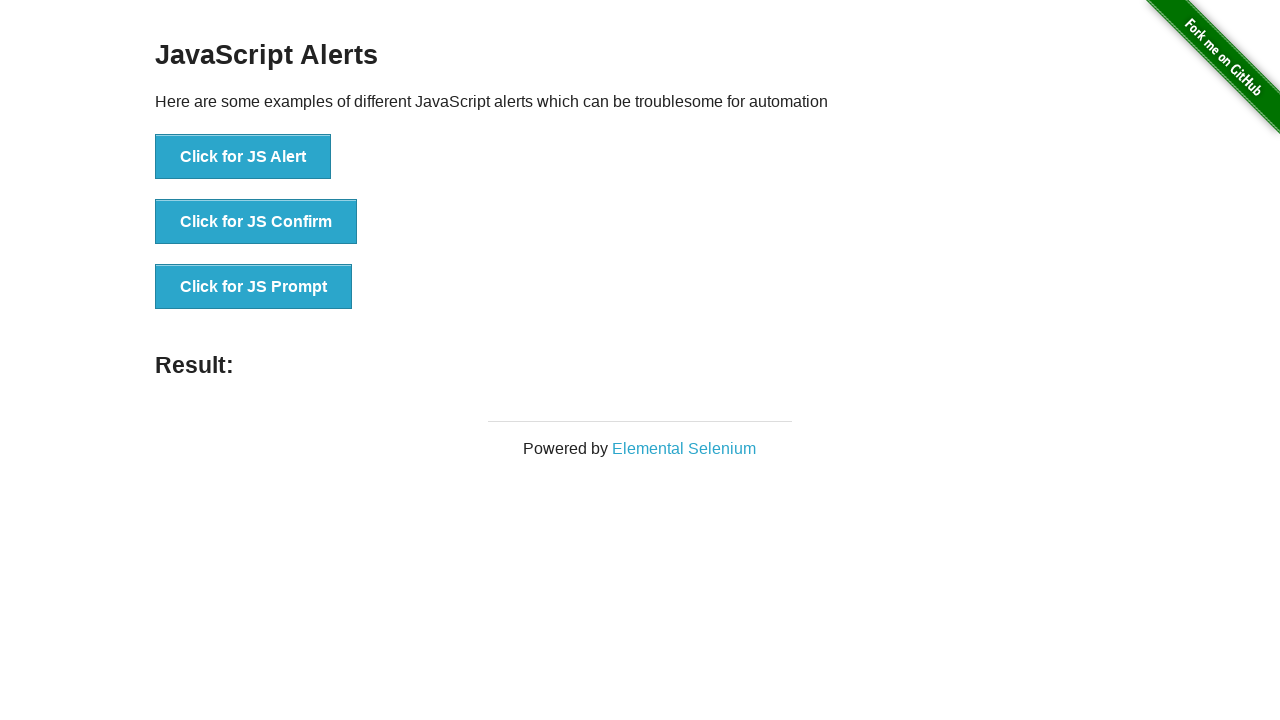

Set up dialog handler to dismiss confirmation
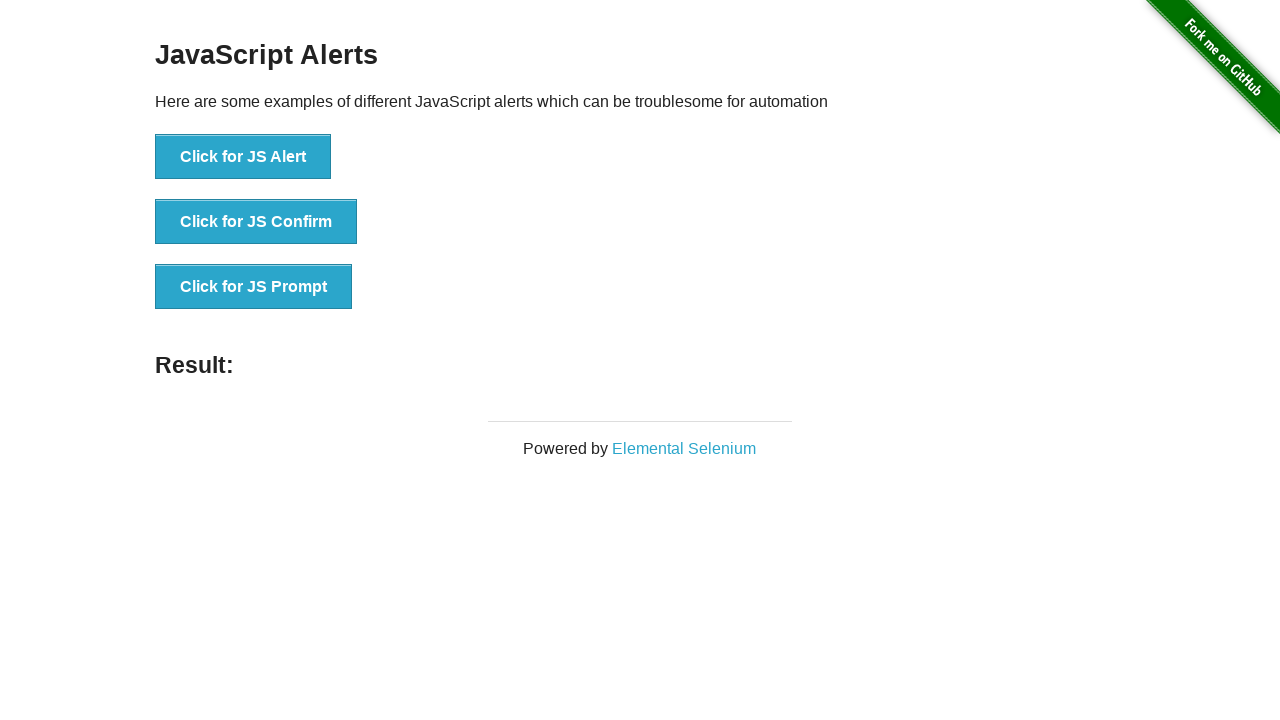

Clicked button to trigger JS Confirm dialog at (256, 222) on button:has-text('Click for JS Confirm')
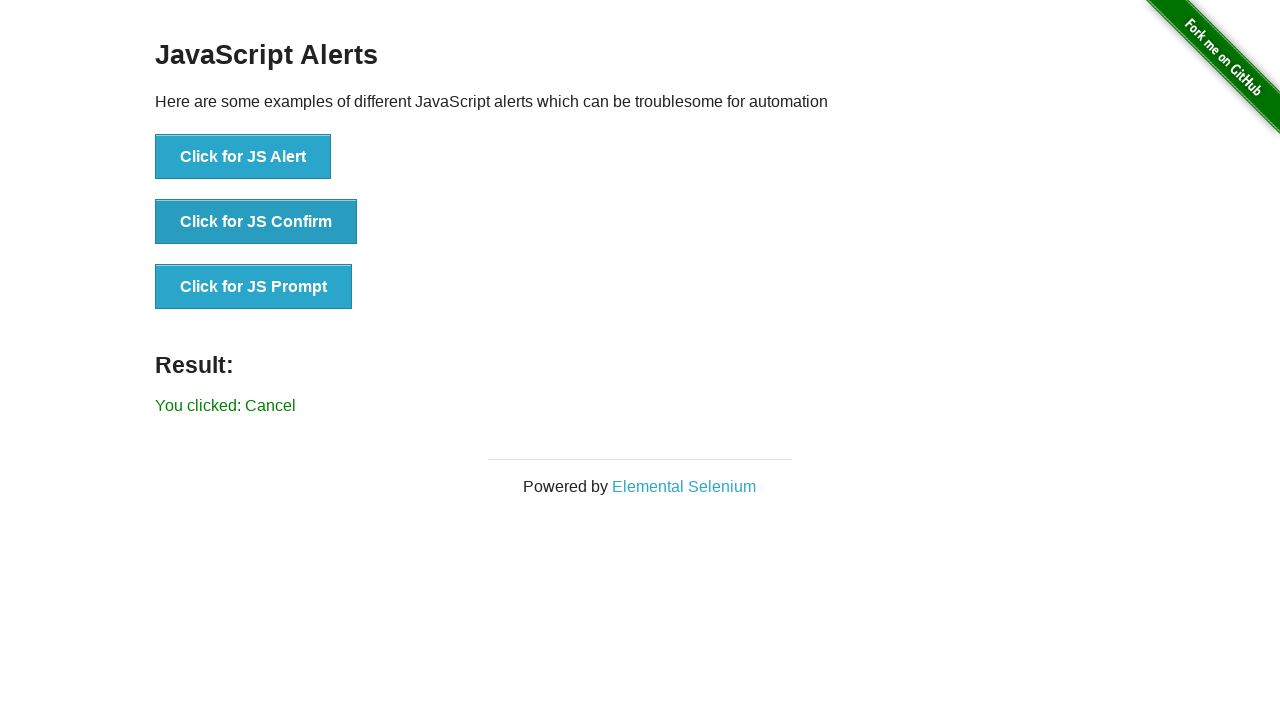

Verified result message 'You clicked: Cancel' appeared after dismissing alert
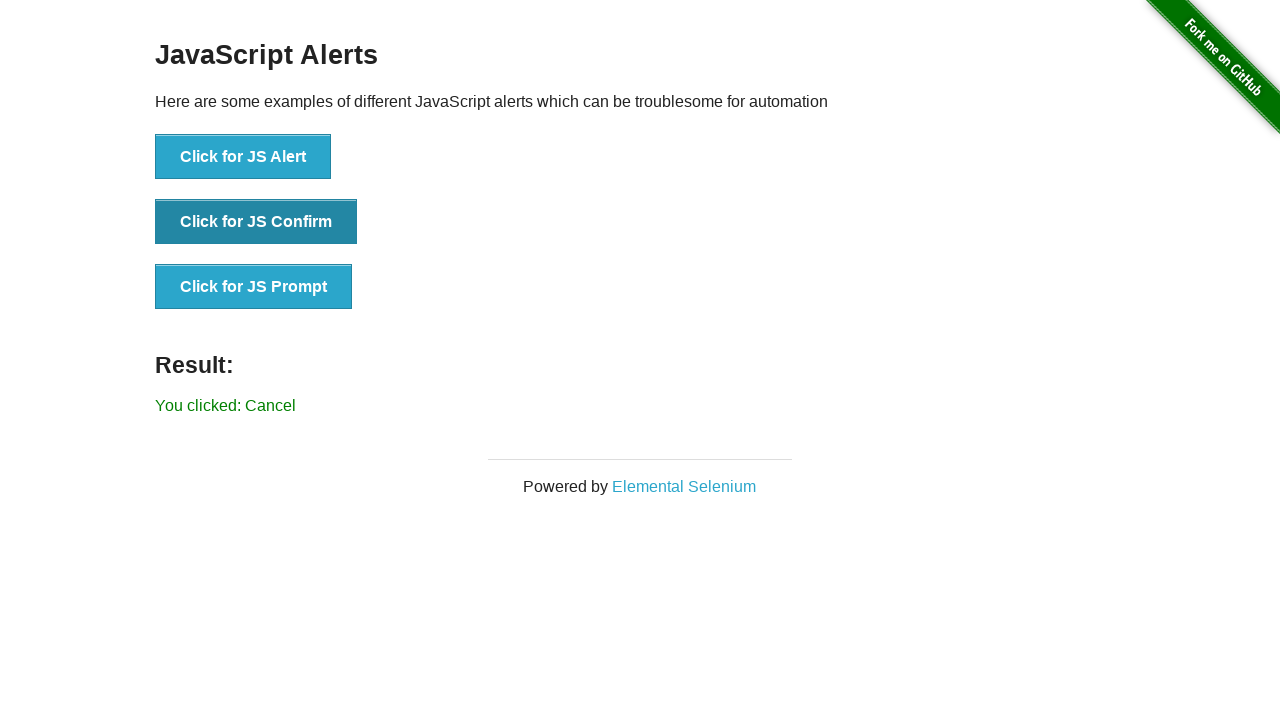

Set up dialog handler to accept confirmation
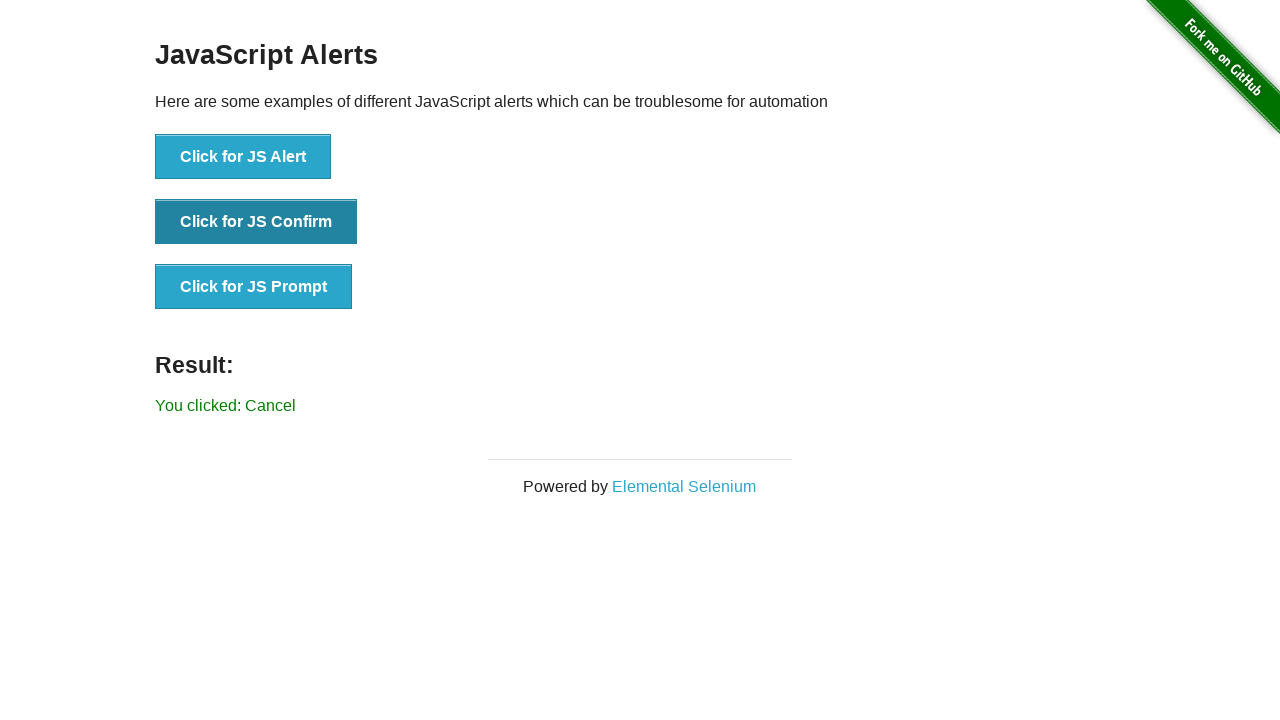

Clicked button again to trigger JS Confirm dialog at (256, 222) on button:has-text('Click for JS Confirm')
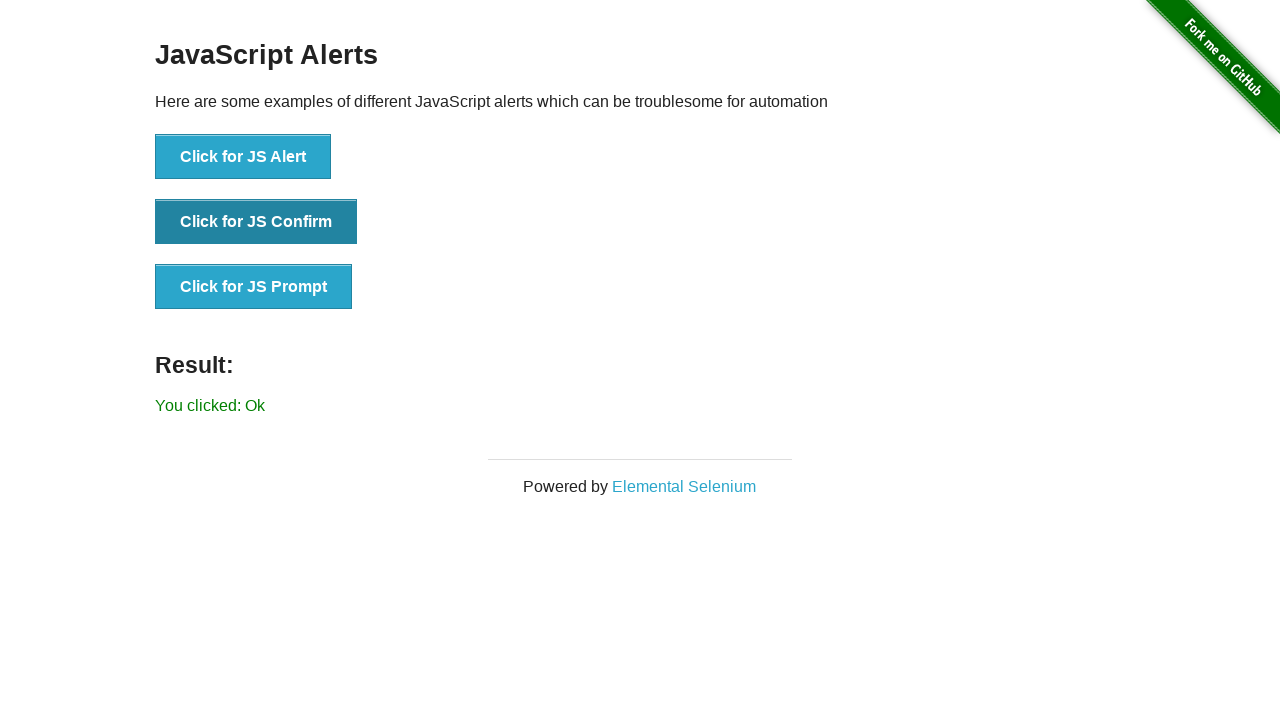

Verified result message 'You clicked: Ok' appeared after accepting alert
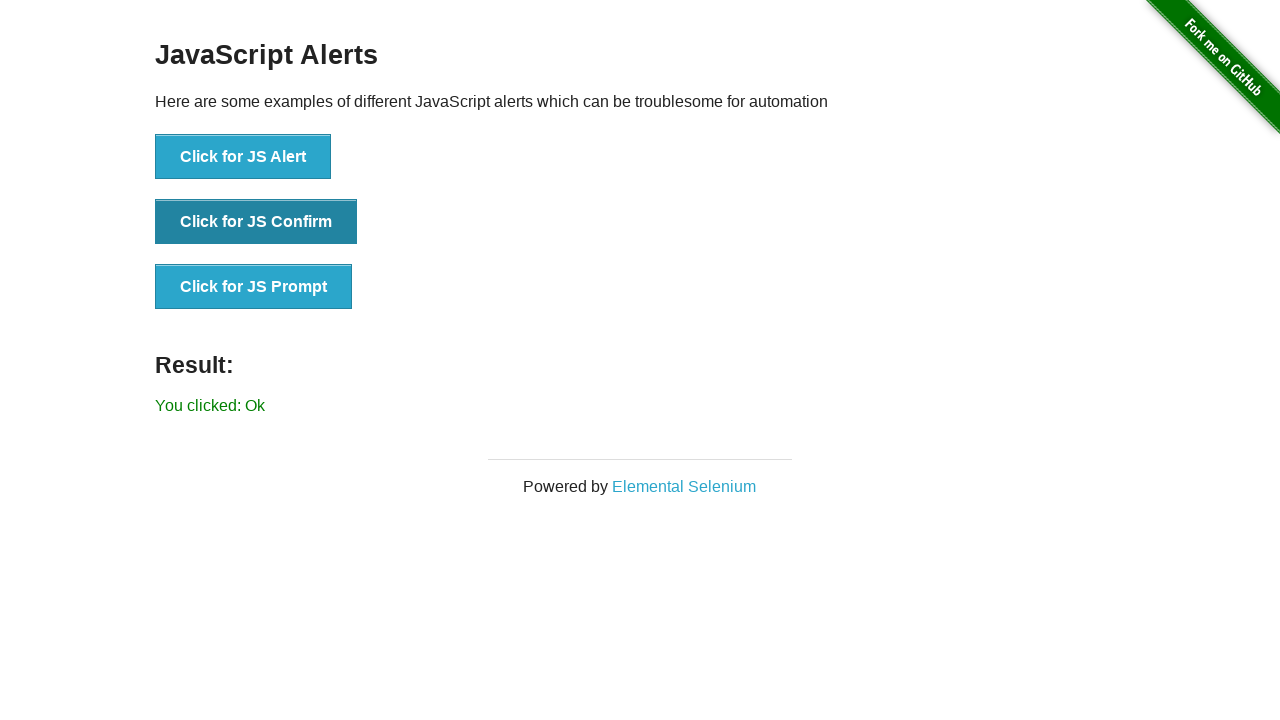

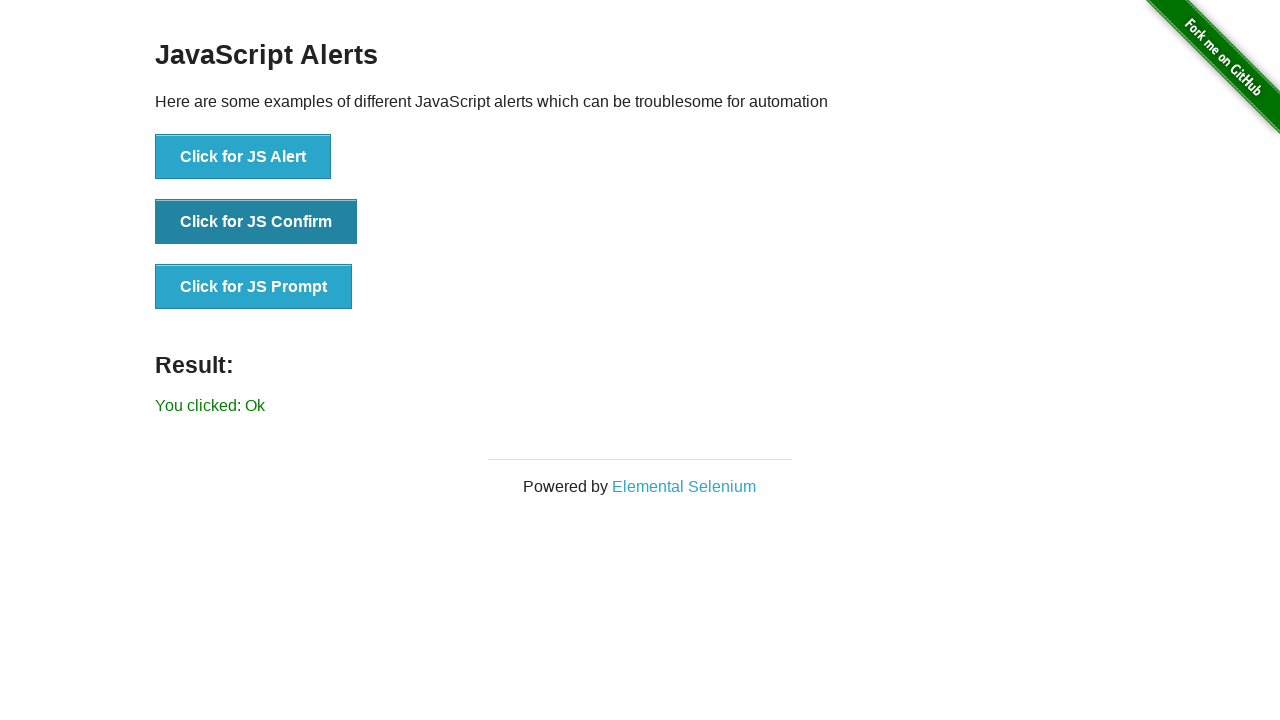